Tests multi-window handling by opening all links on the page in new tabs using Ctrl+Enter, then iterating through all opened windows/tabs to verify they can be accessed.

Starting URL: https://the-internet.herokuapp.com/windows

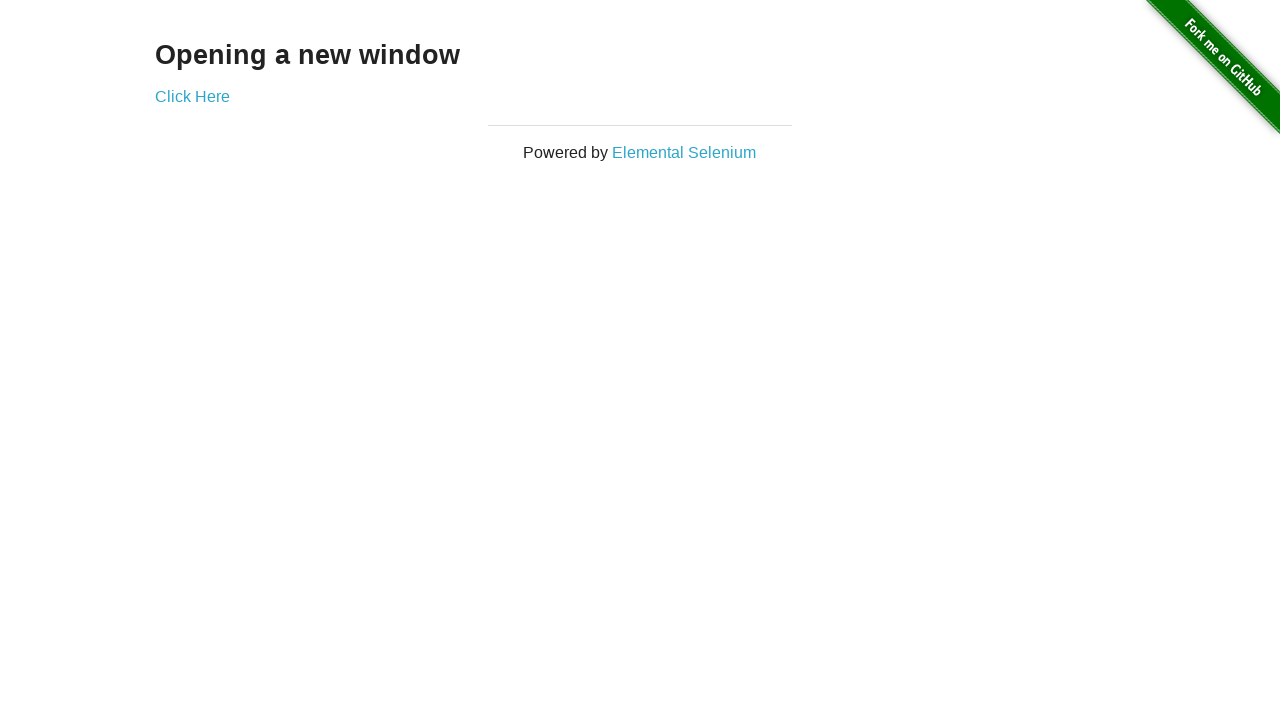

Found all links on the page
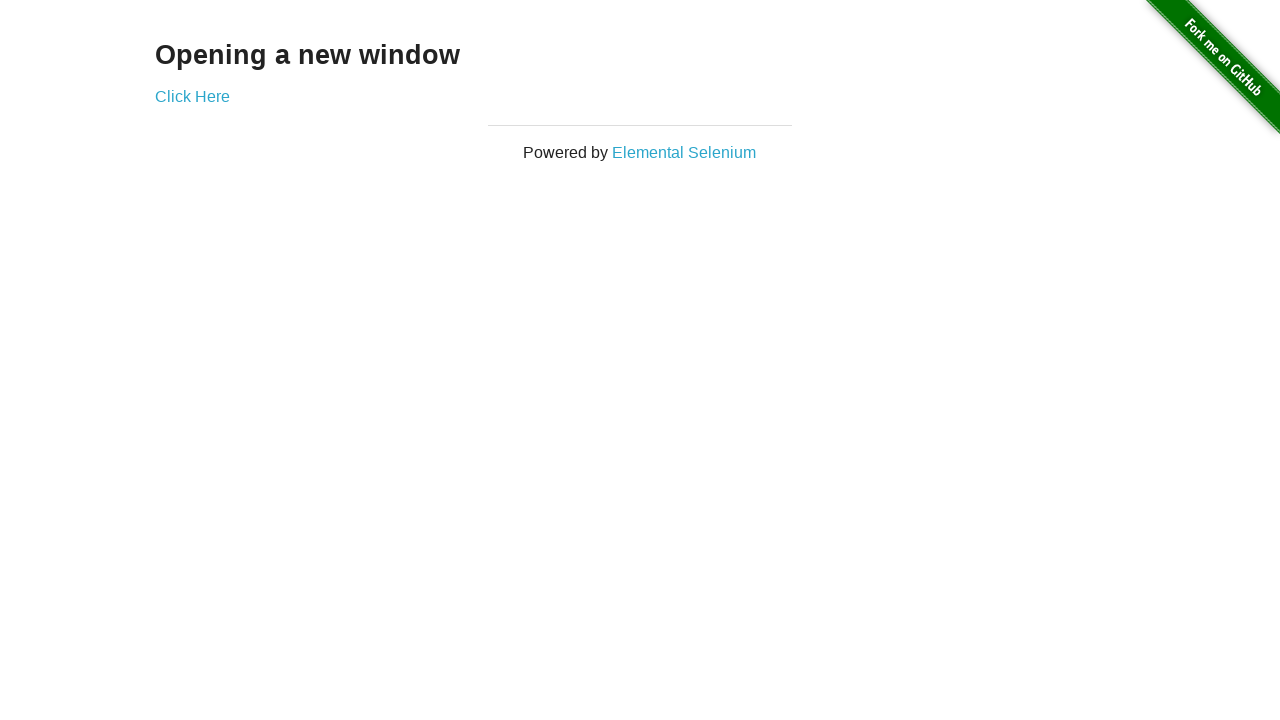

Opened link in new tab using Ctrl+Enter on a >> nth=0
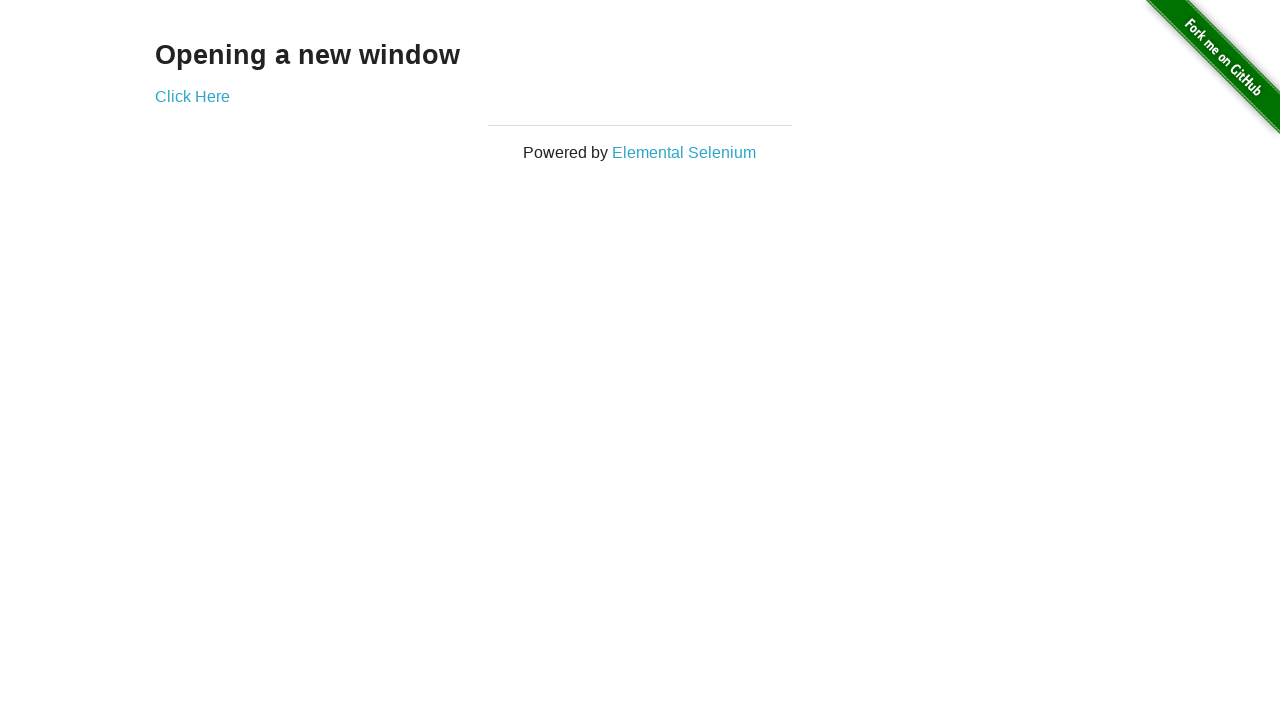

Opened link in new tab using Ctrl+Enter on a >> nth=1
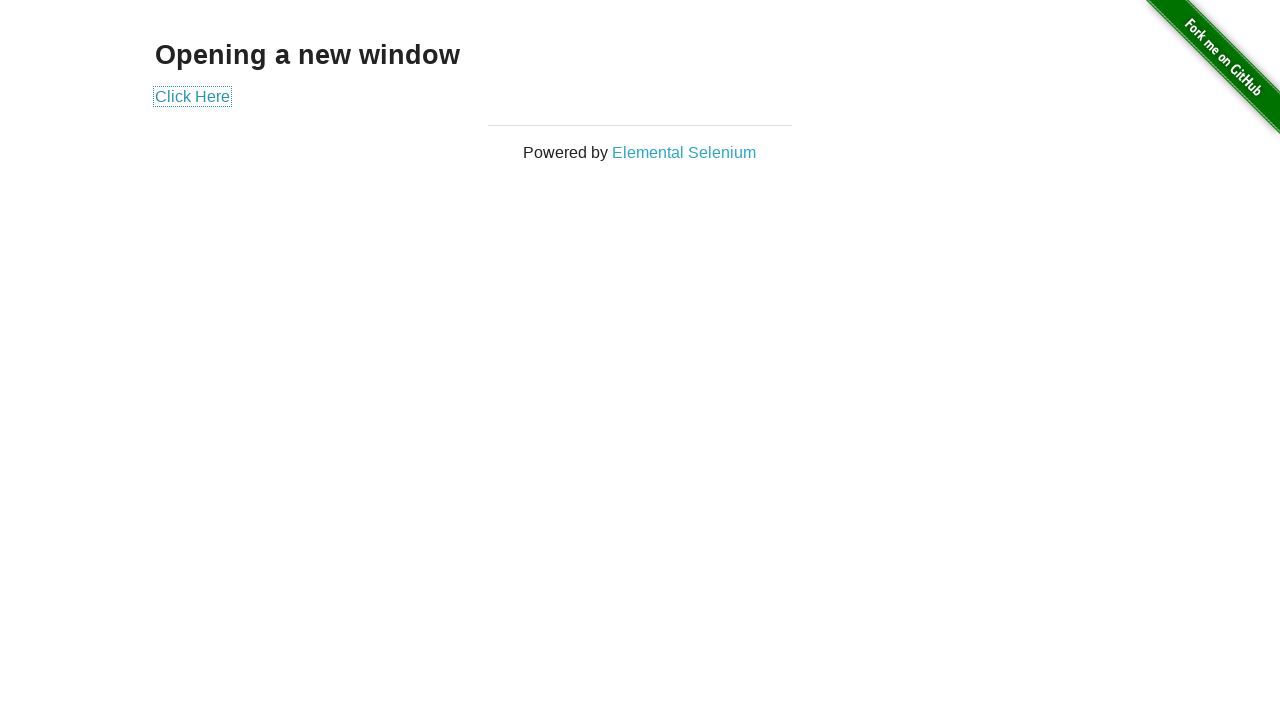

Opened link in new tab using Ctrl+Enter on a >> nth=2
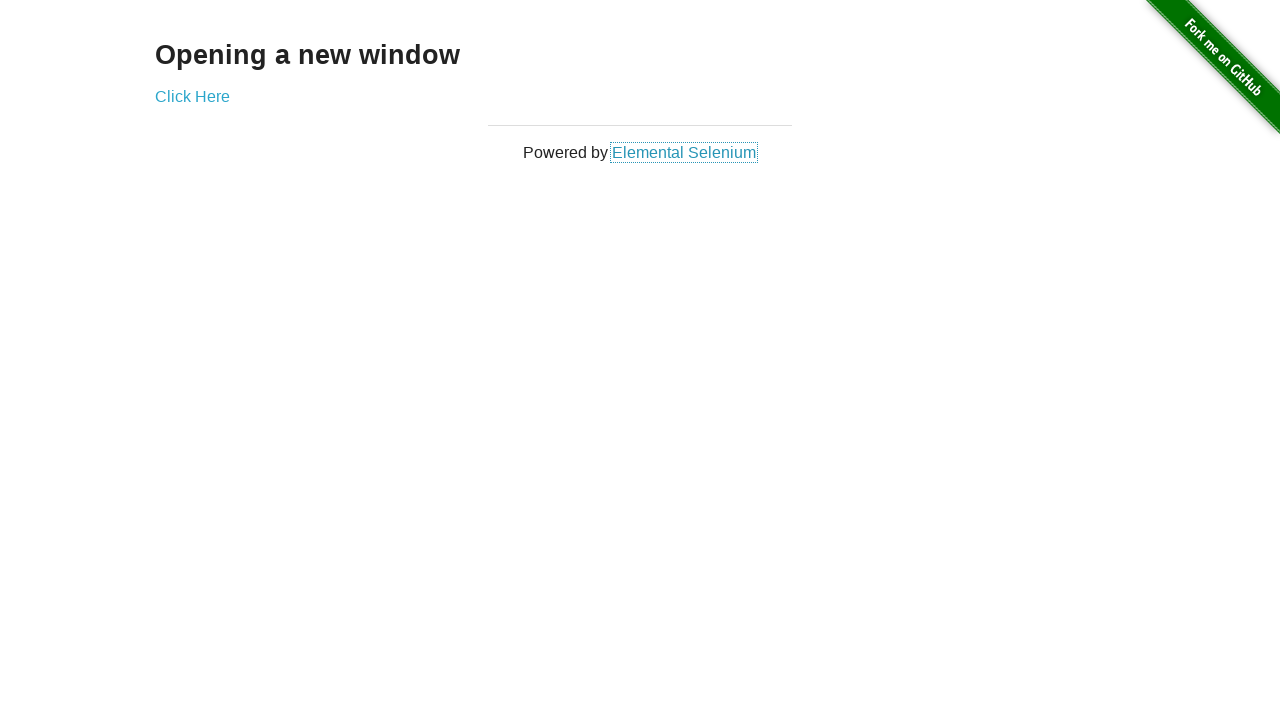

Waited 1000ms for all tabs to open
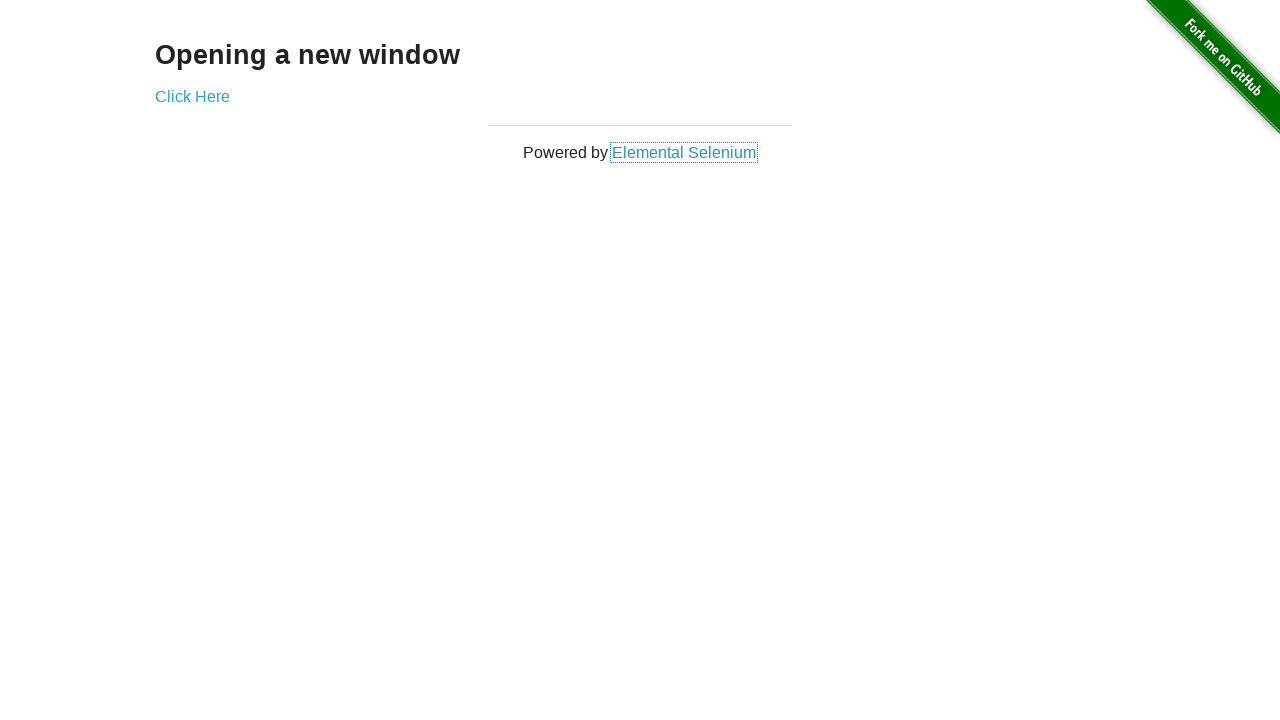

Retrieved all open pages/tabs from context
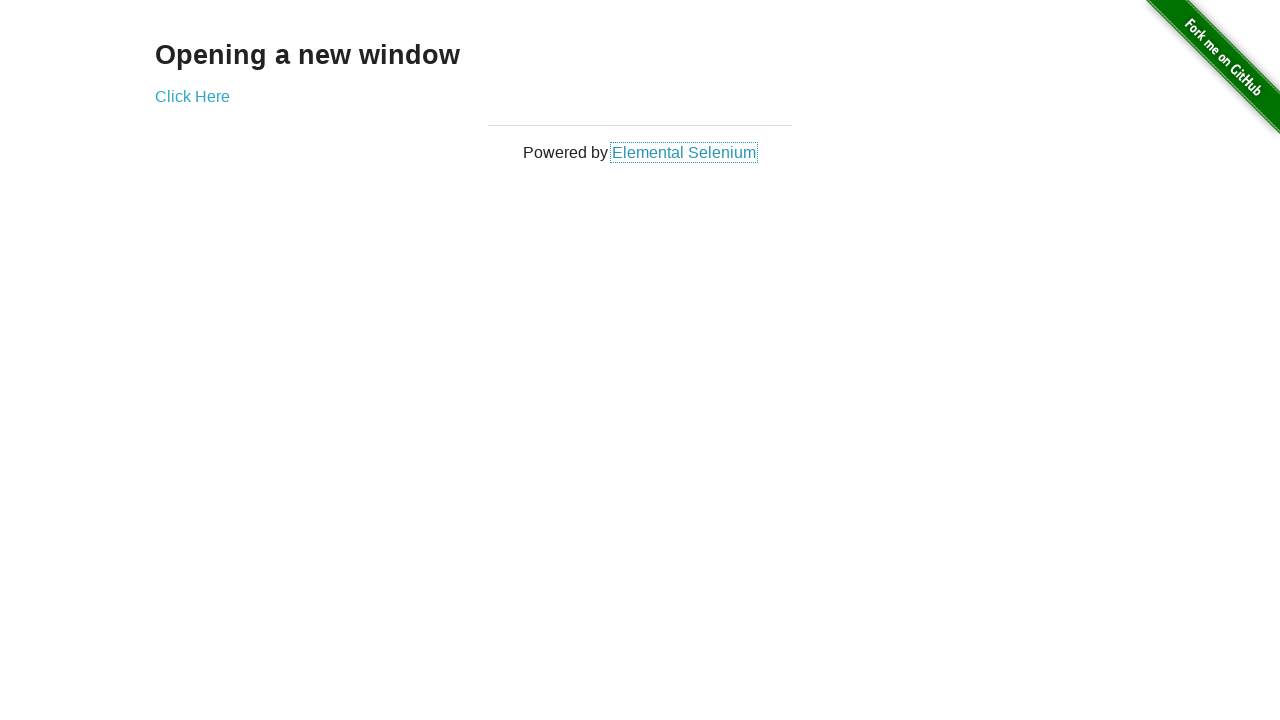

Brought page to front to switch focus
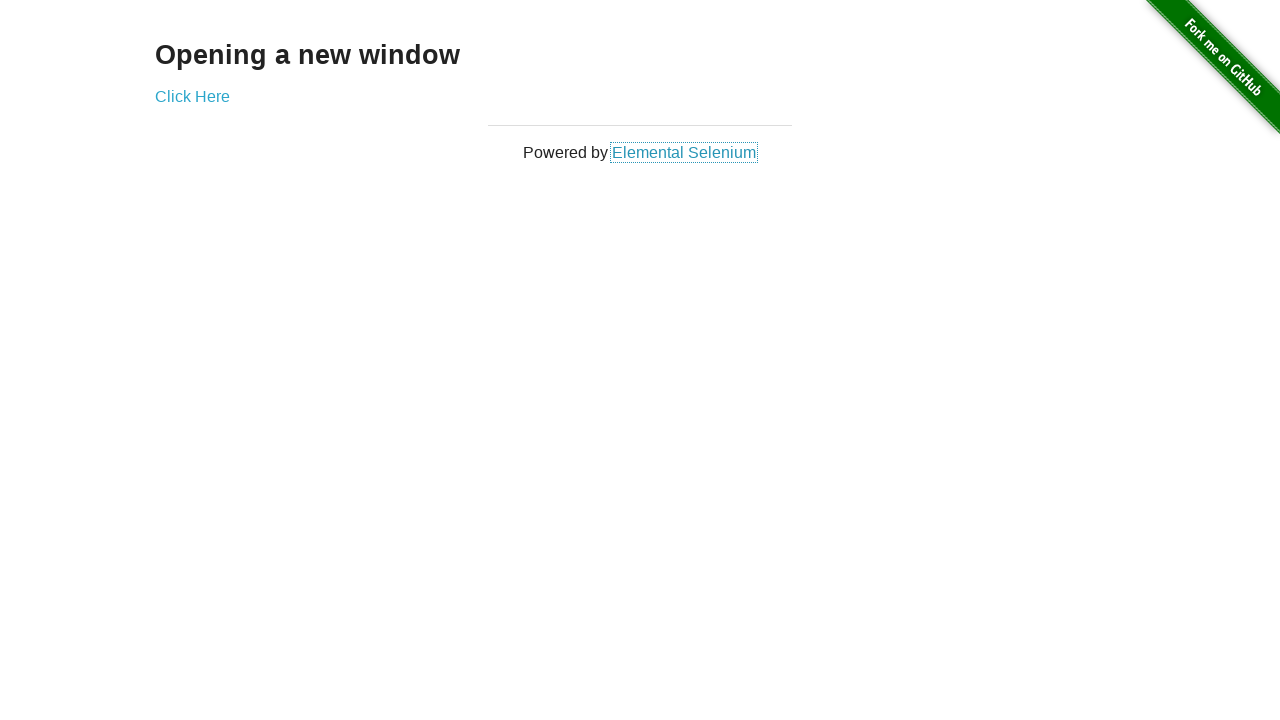

Waited for page to reach domcontentloaded state
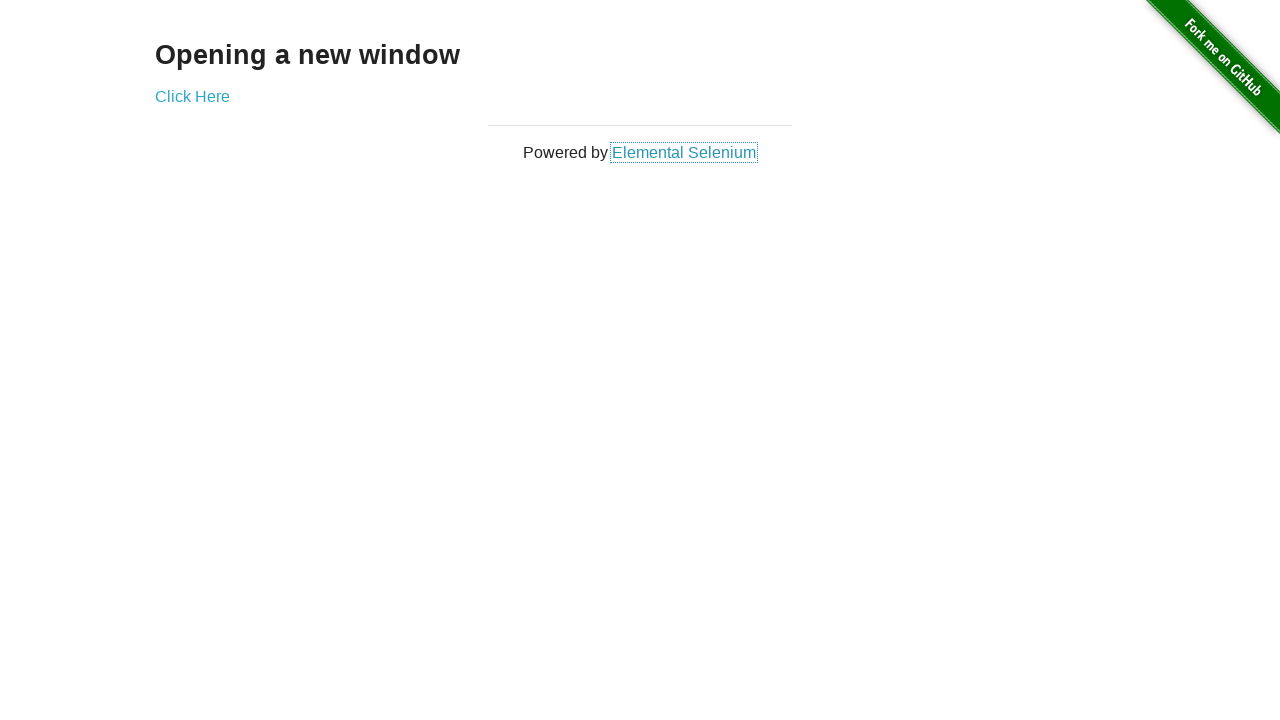

Brought page to front to switch focus
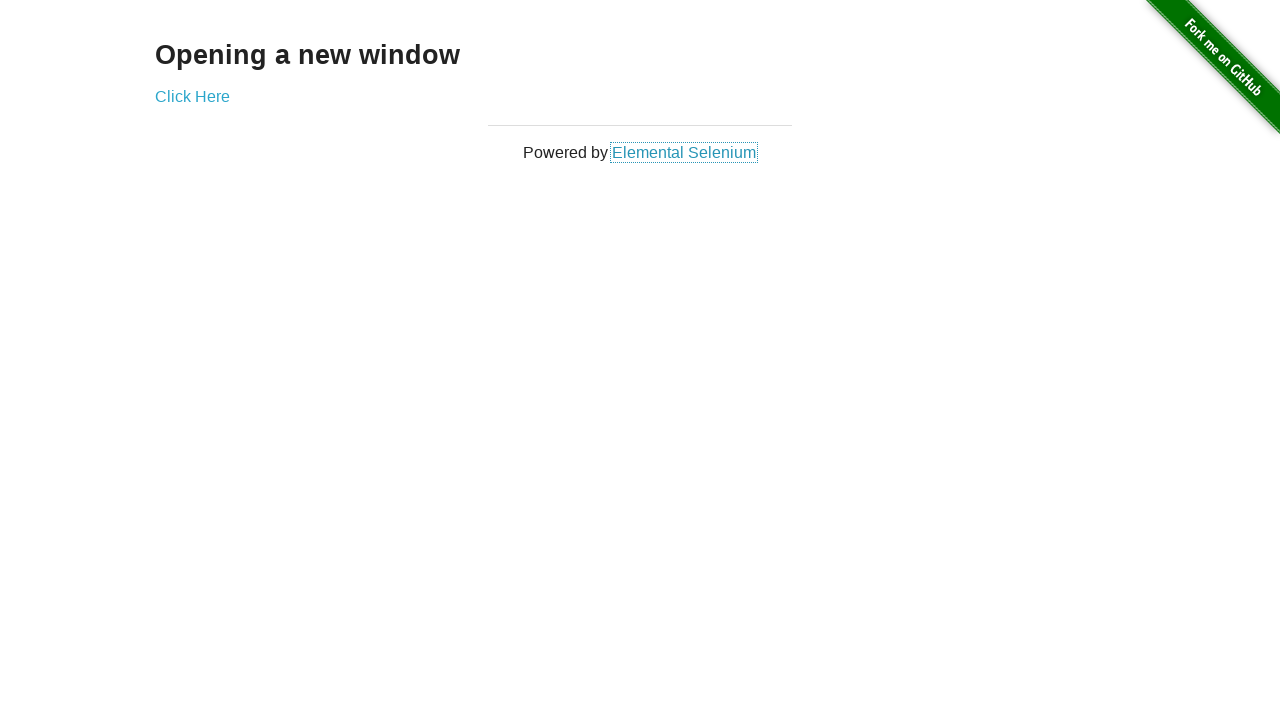

Waited for page to reach domcontentloaded state
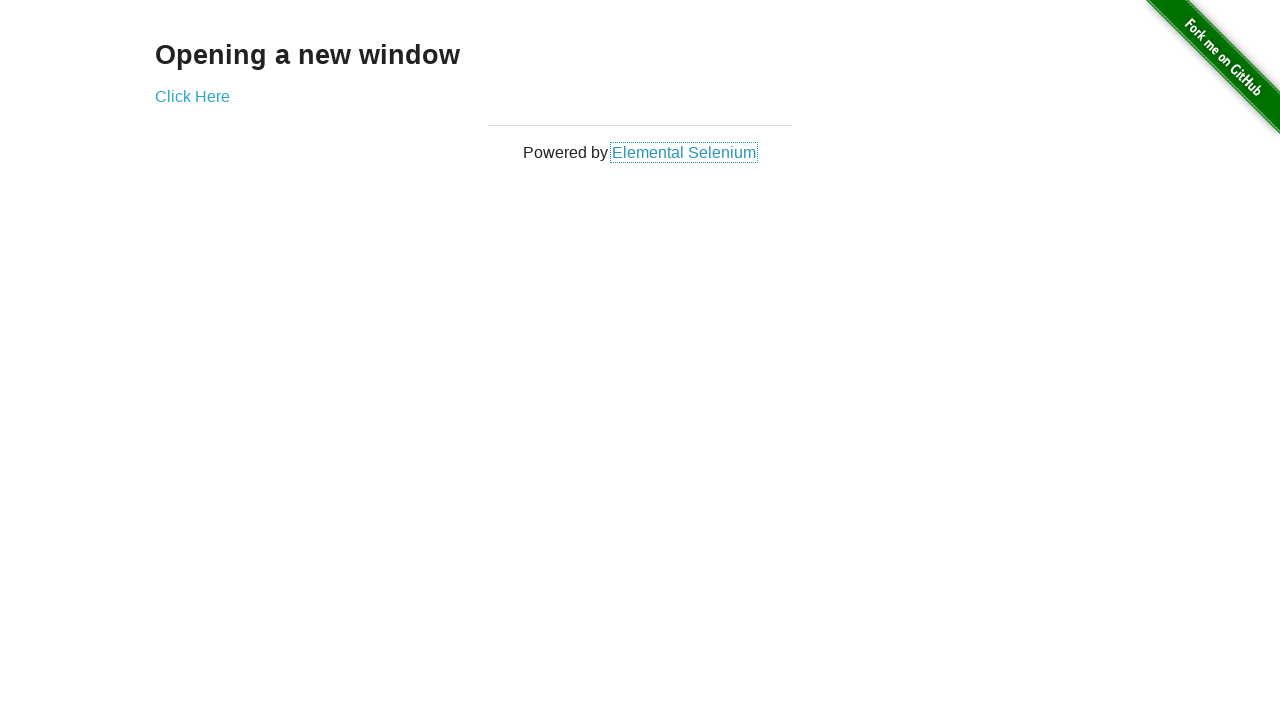

Brought page to front to switch focus
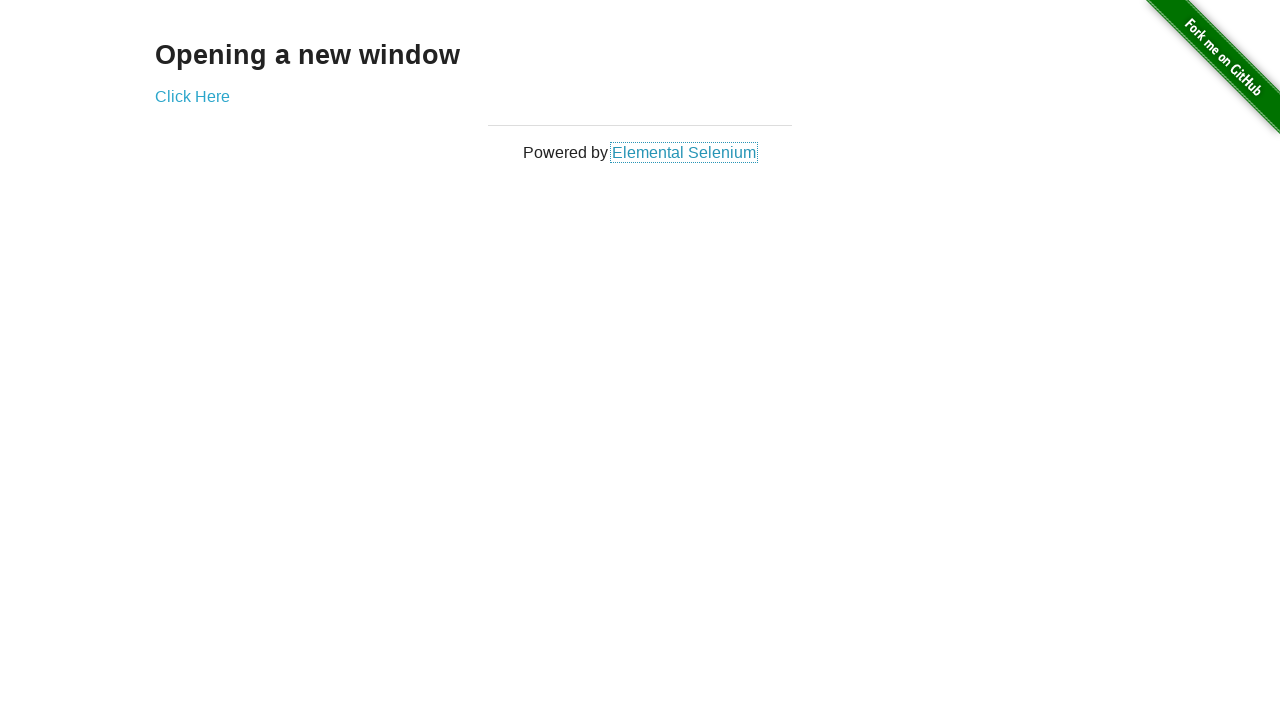

Waited for page to reach domcontentloaded state
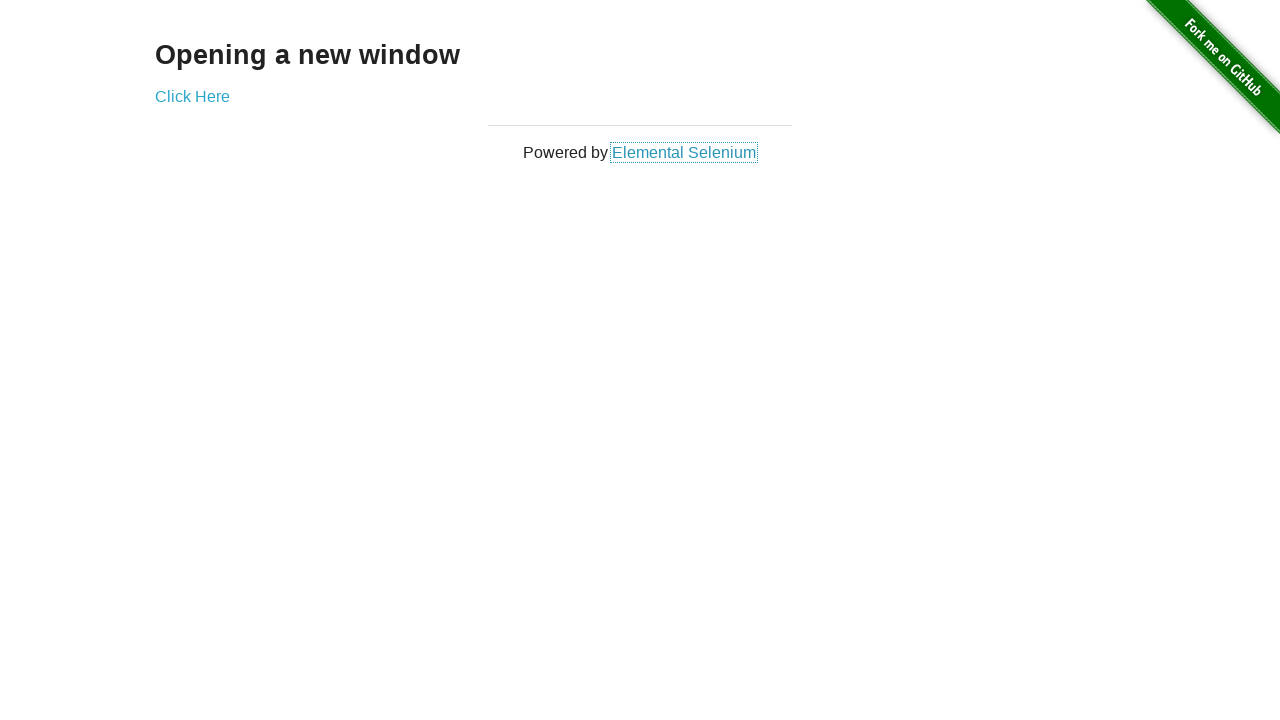

Brought page to front to switch focus
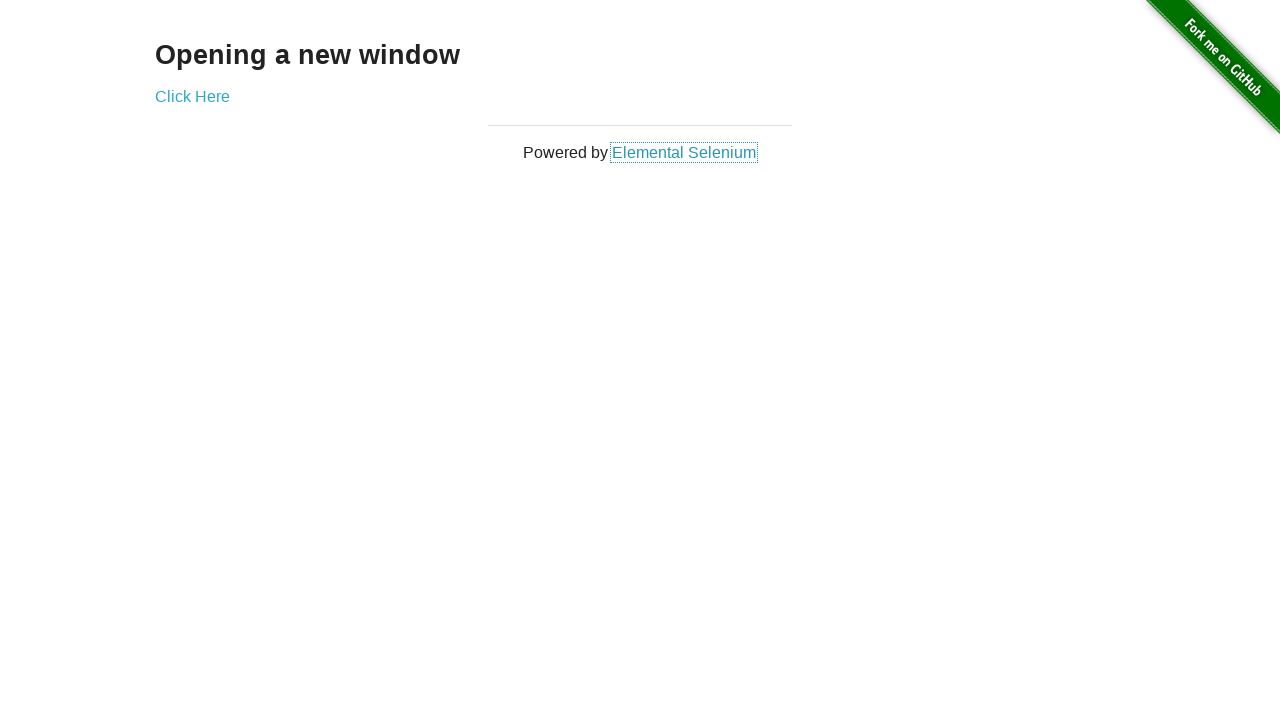

Waited for page to reach domcontentloaded state
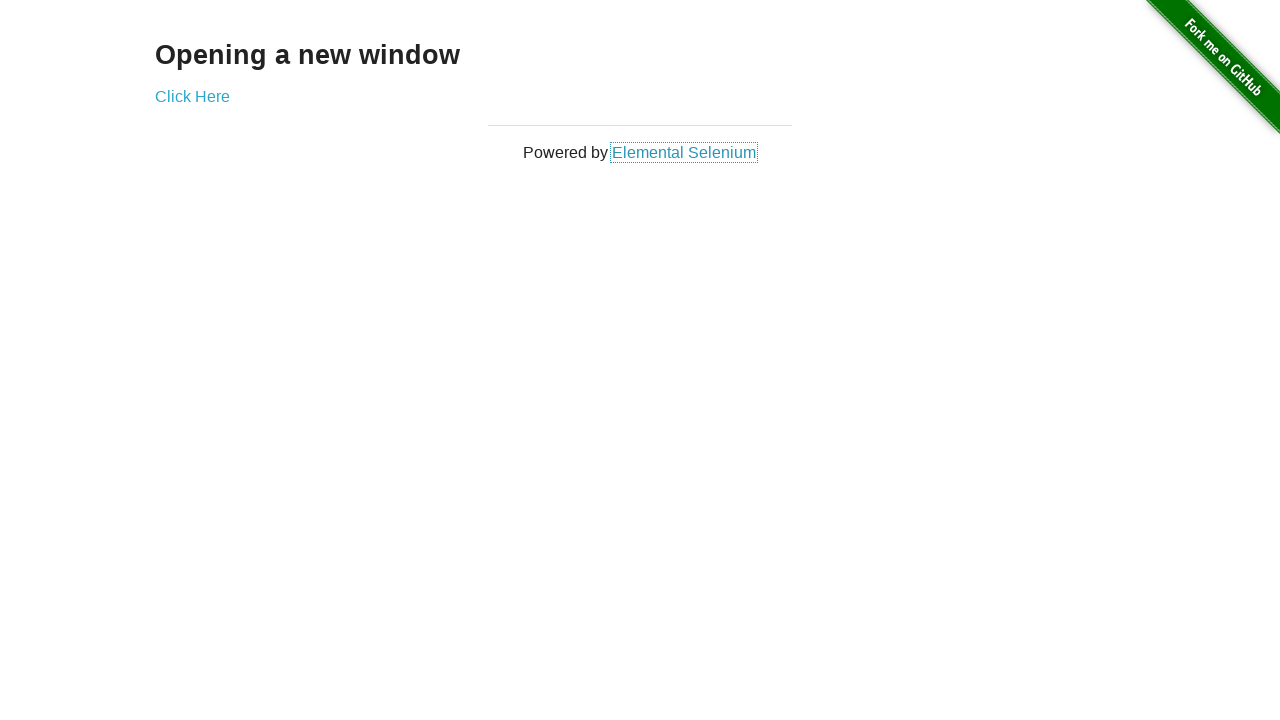

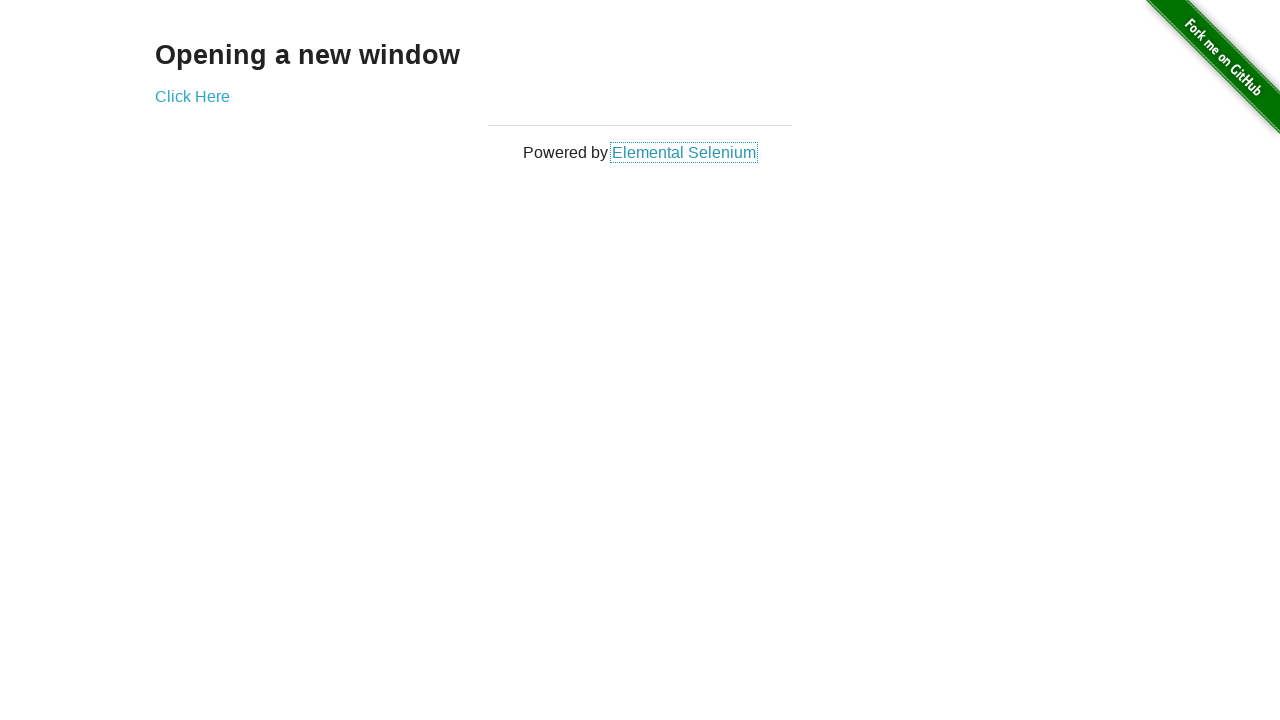